Tests the 2048 game by pressing arrow keys to play, then sets a specific game state in localStorage and refreshes the page to verify the game state loads correctly.

Starting URL: https://4ark.me/2048/

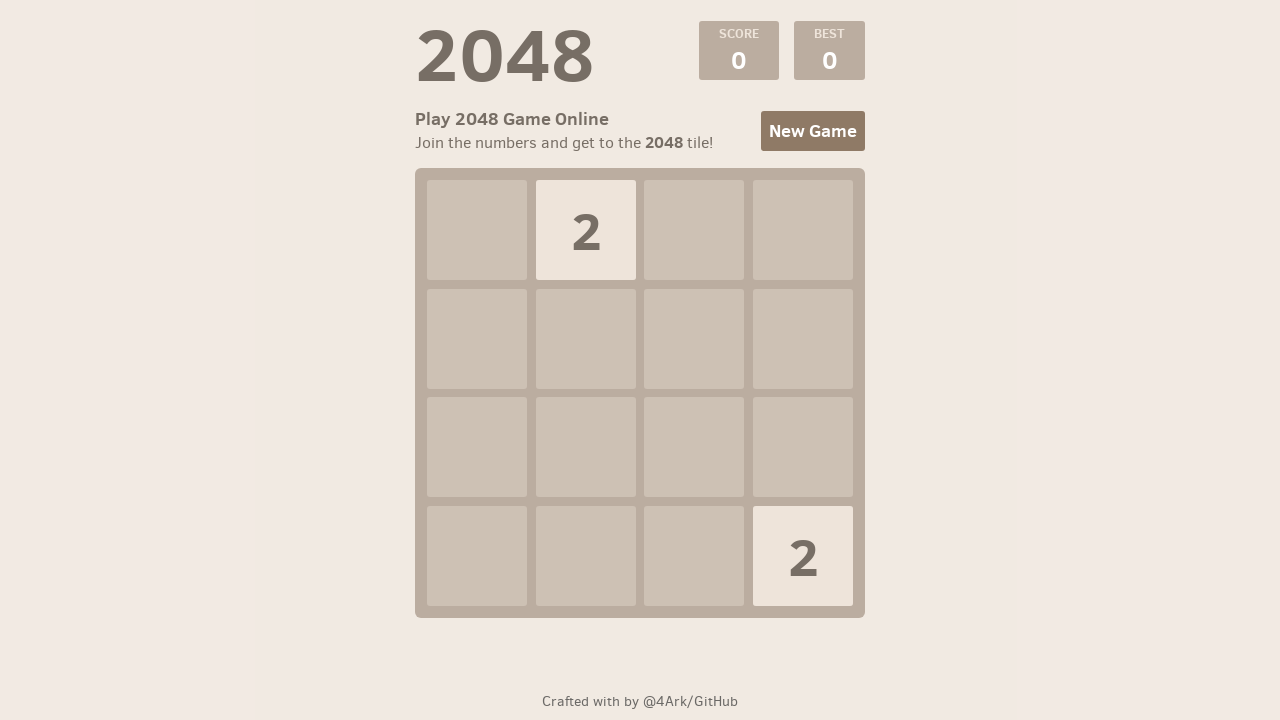

Waited for 2048 game page to load with networkidle state
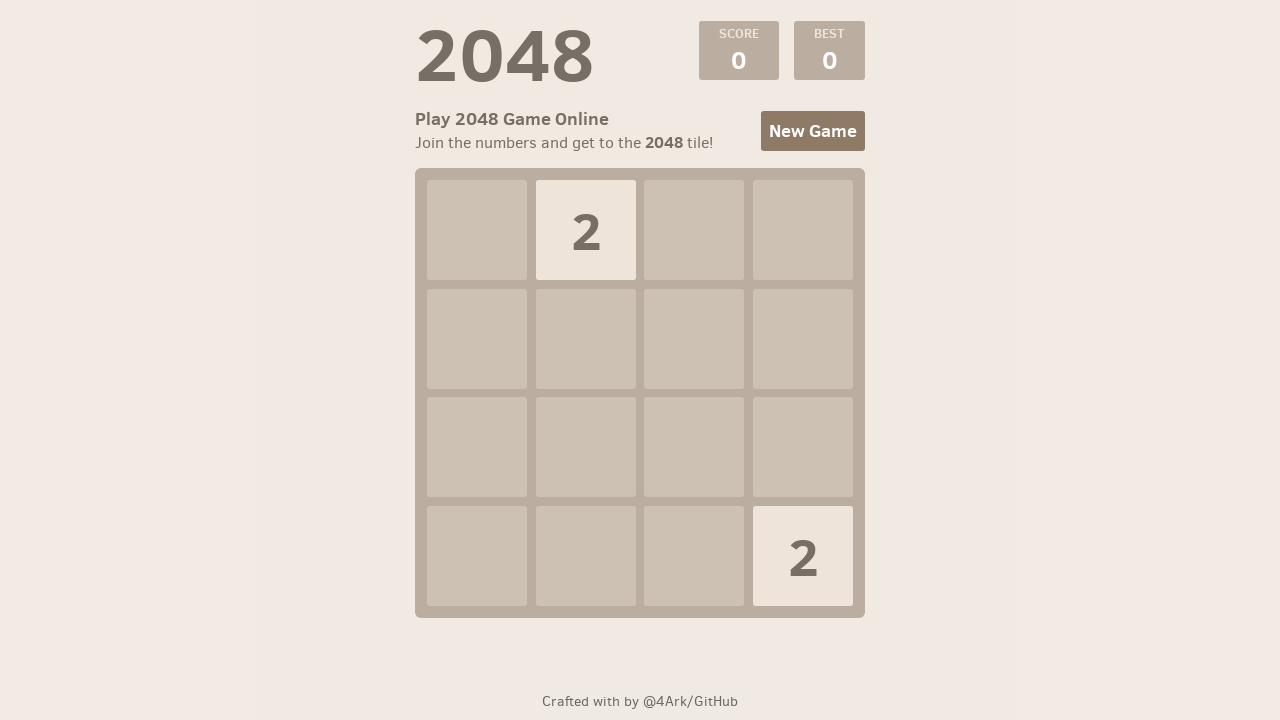

Pressed ArrowUp key to move tiles
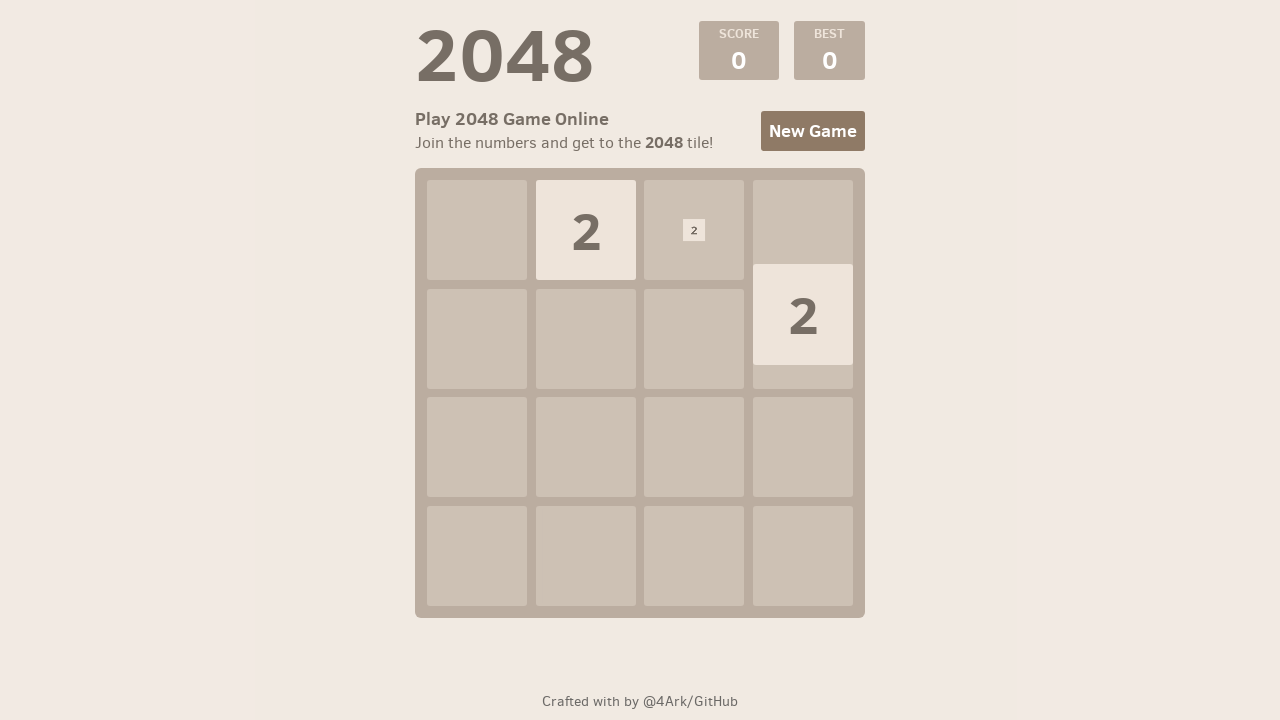

Pressed ArrowDown key to move tiles
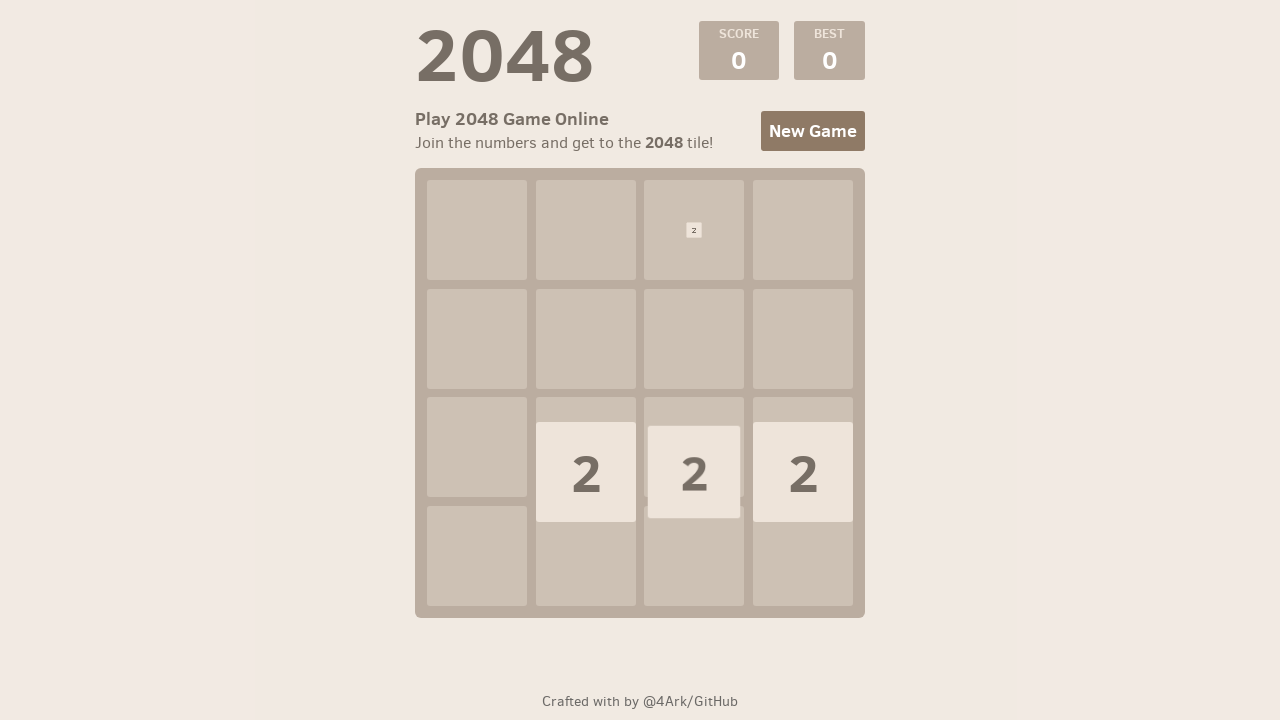

Set specific game state in localStorage with tiles and score
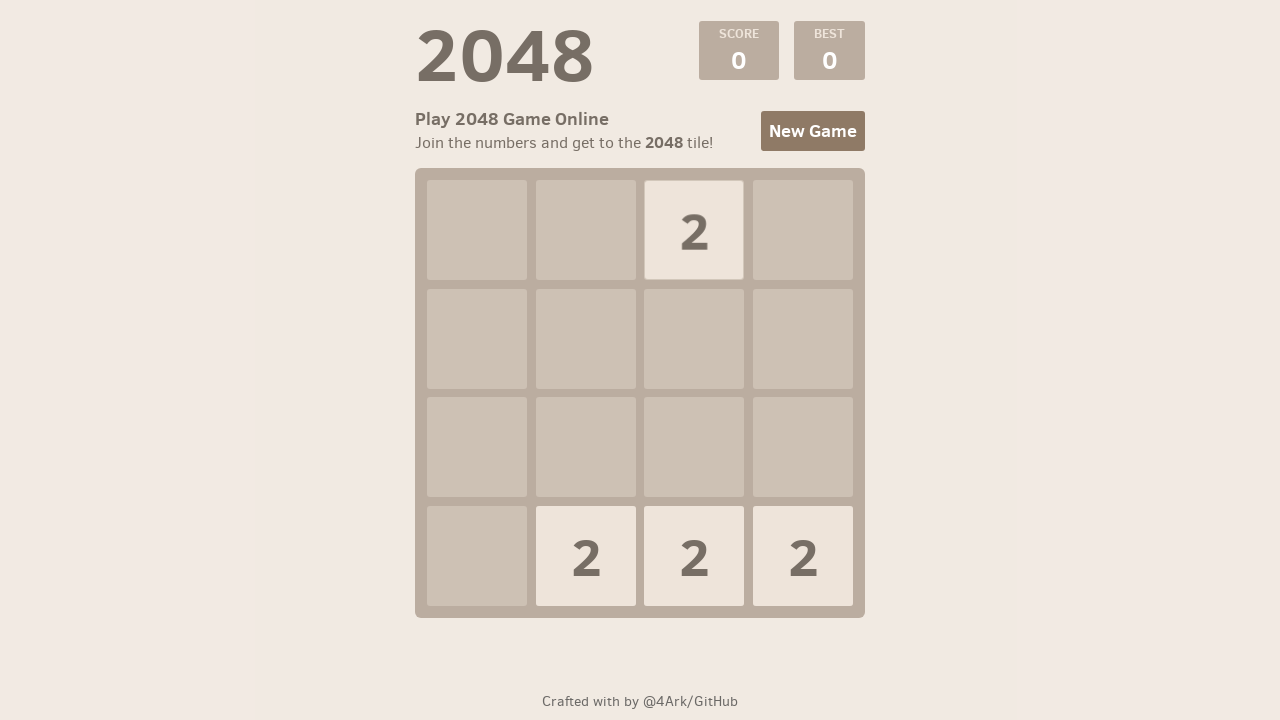

Reloaded the page to verify game state persists from localStorage
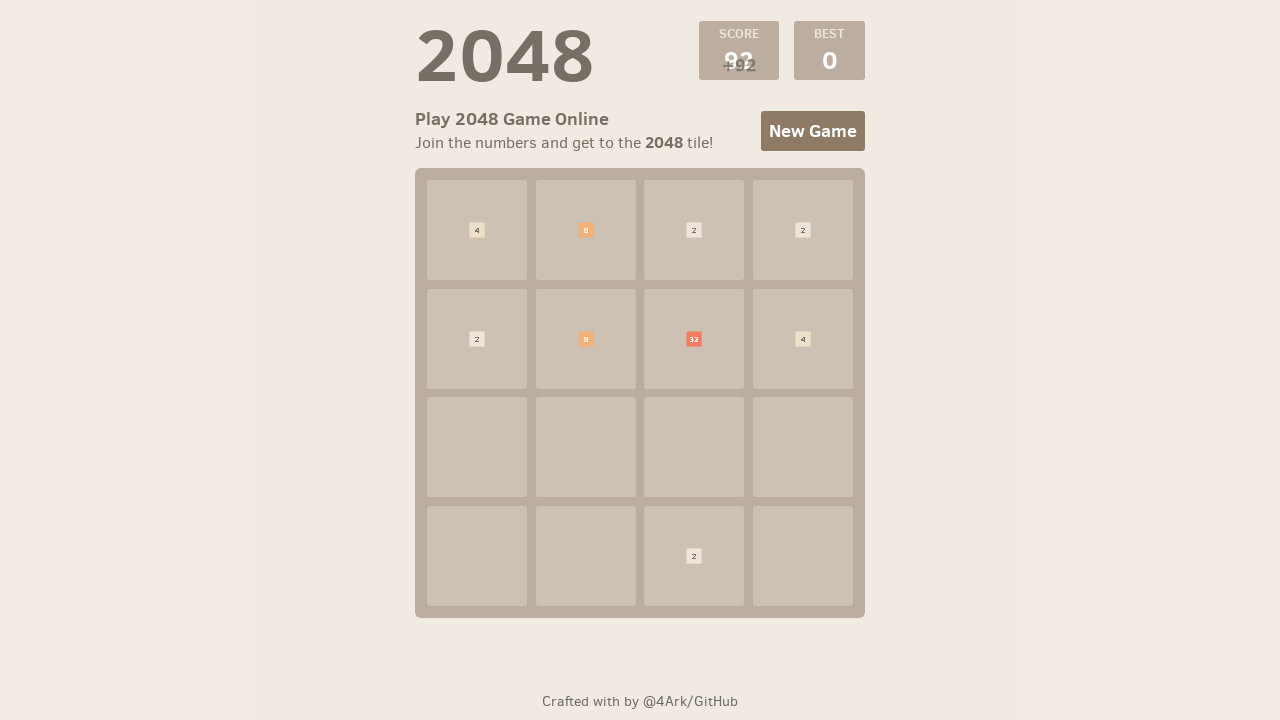

Waited for reloaded game page to reach networkidle state
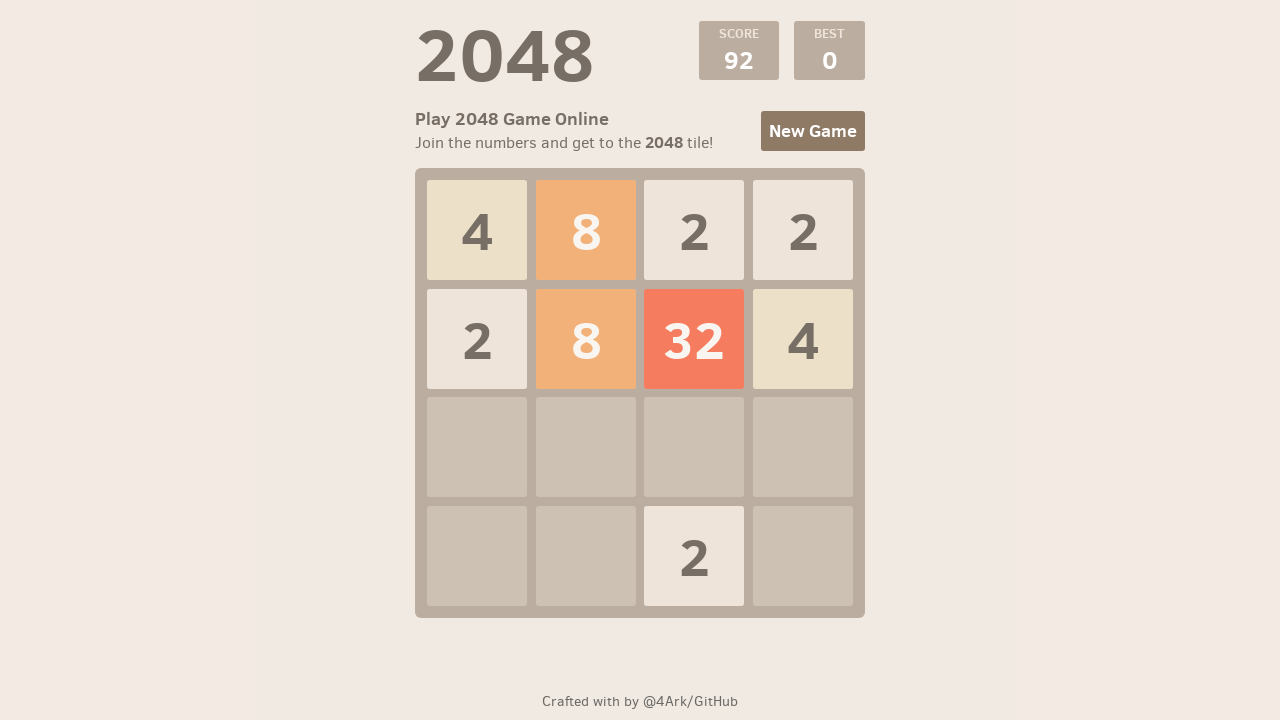

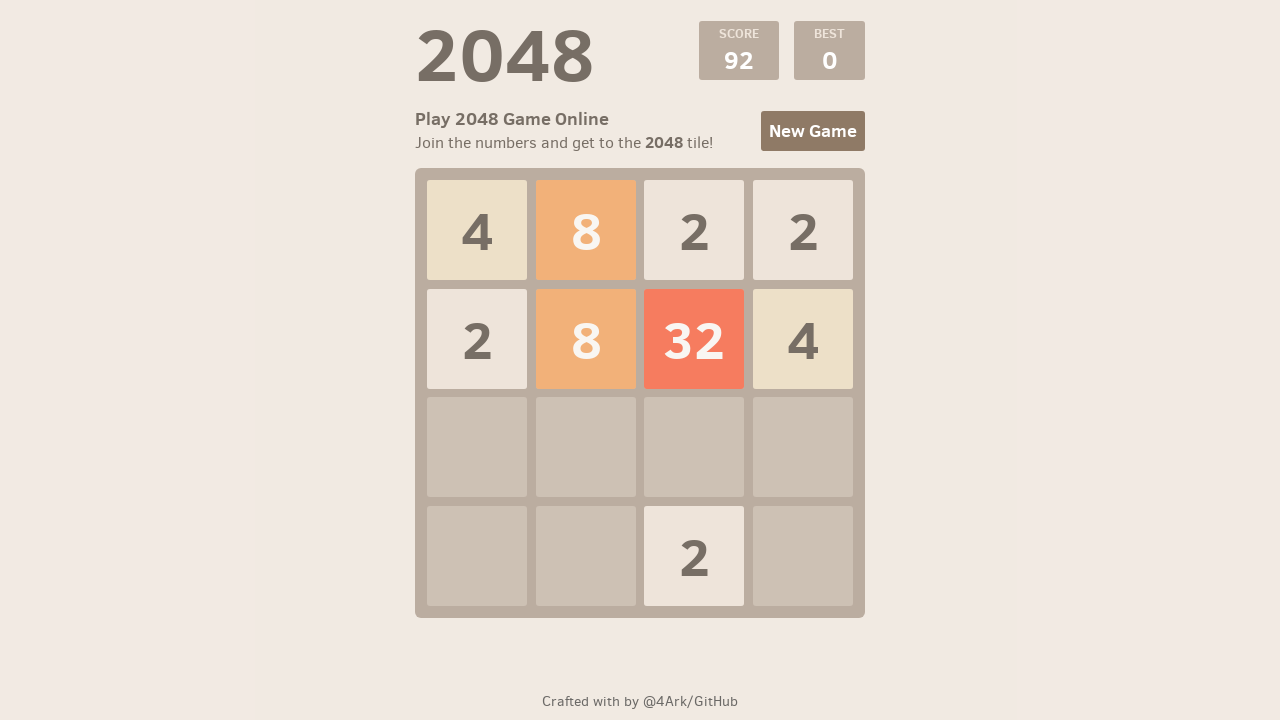